Tests that the complete all checkbox updates state when individual items are completed or cleared

Starting URL: https://demo.playwright.dev/todomvc

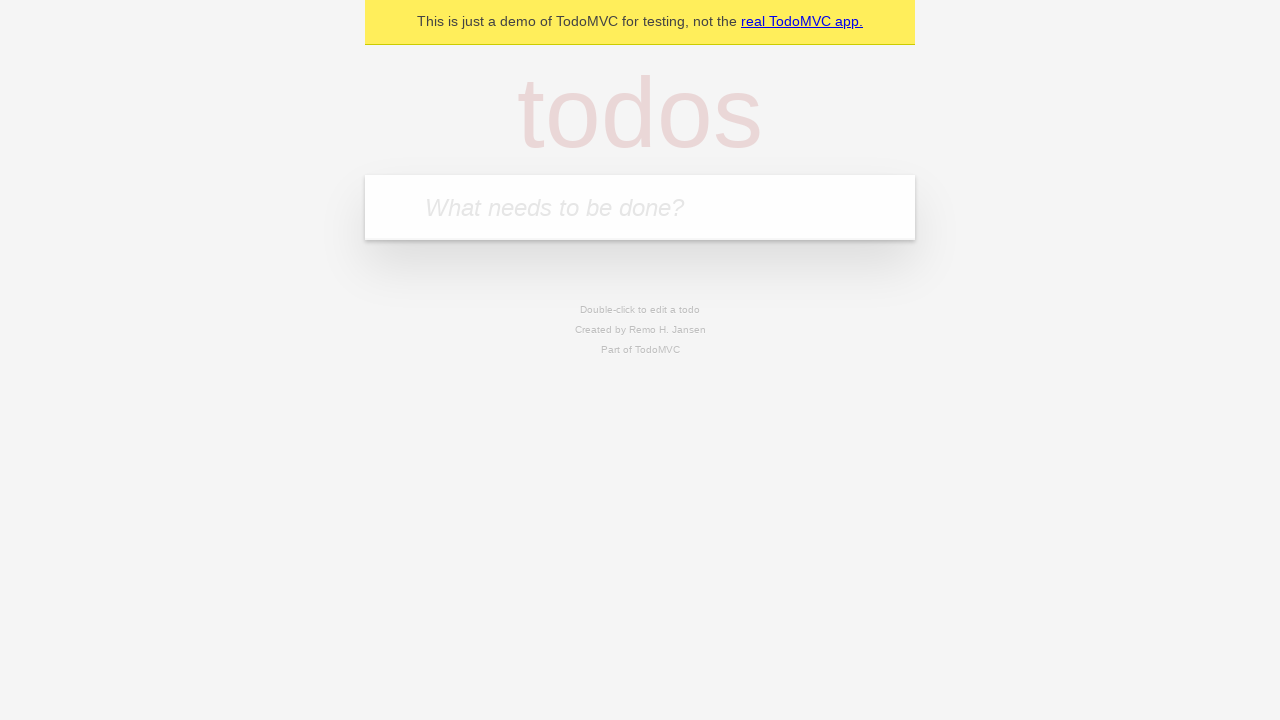

Filled new todo input with 'buy some cheese' on internal:attr=[placeholder="What needs to be done?"i]
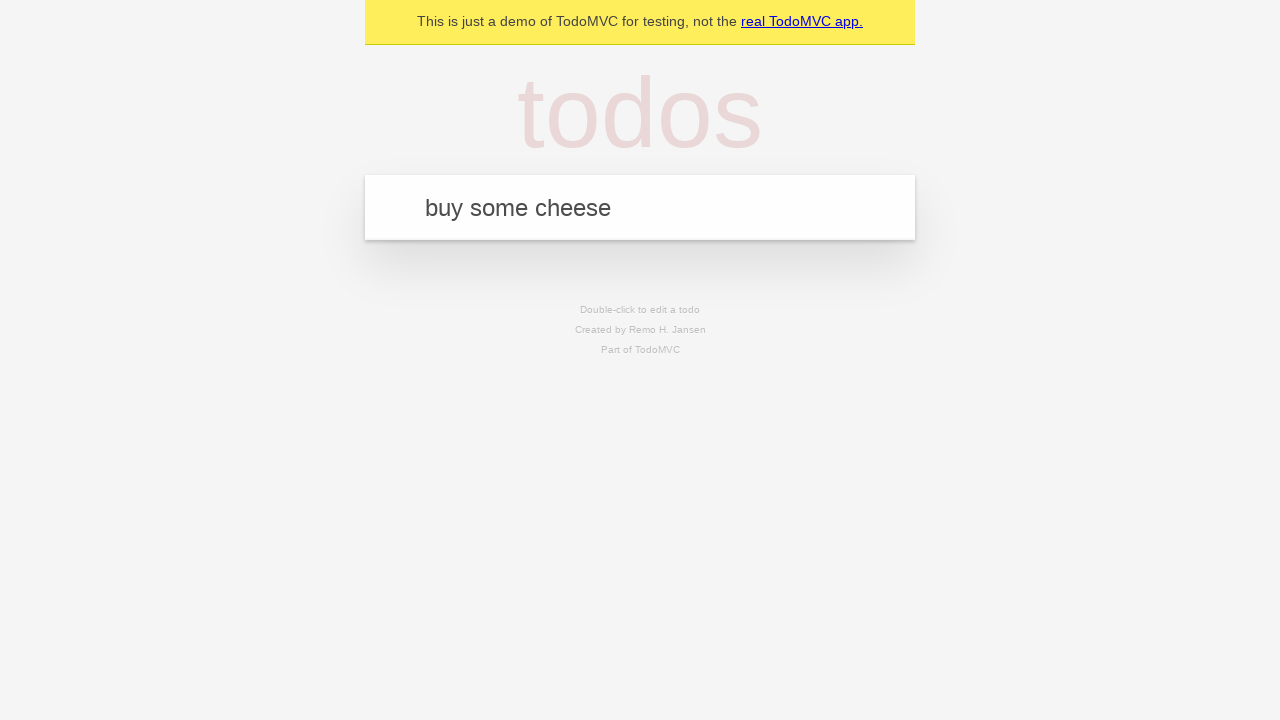

Pressed Enter to create todo 'buy some cheese' on internal:attr=[placeholder="What needs to be done?"i]
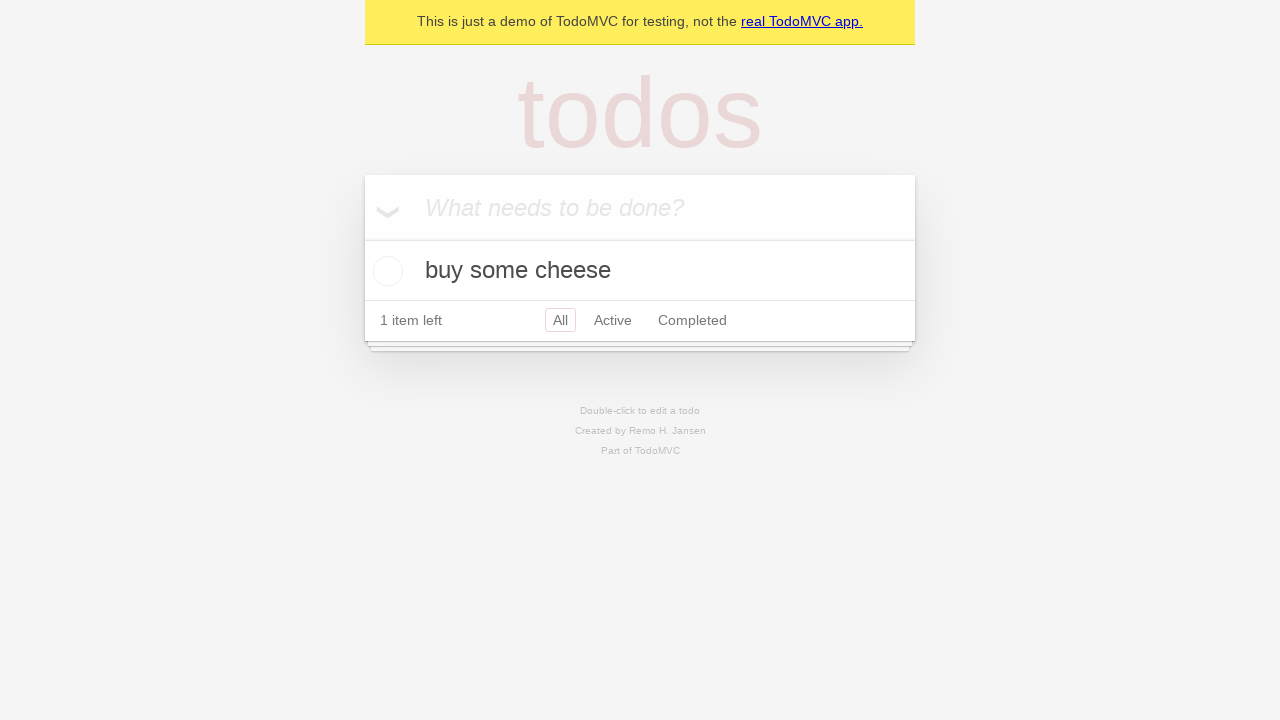

Filled new todo input with 'feed the cat' on internal:attr=[placeholder="What needs to be done?"i]
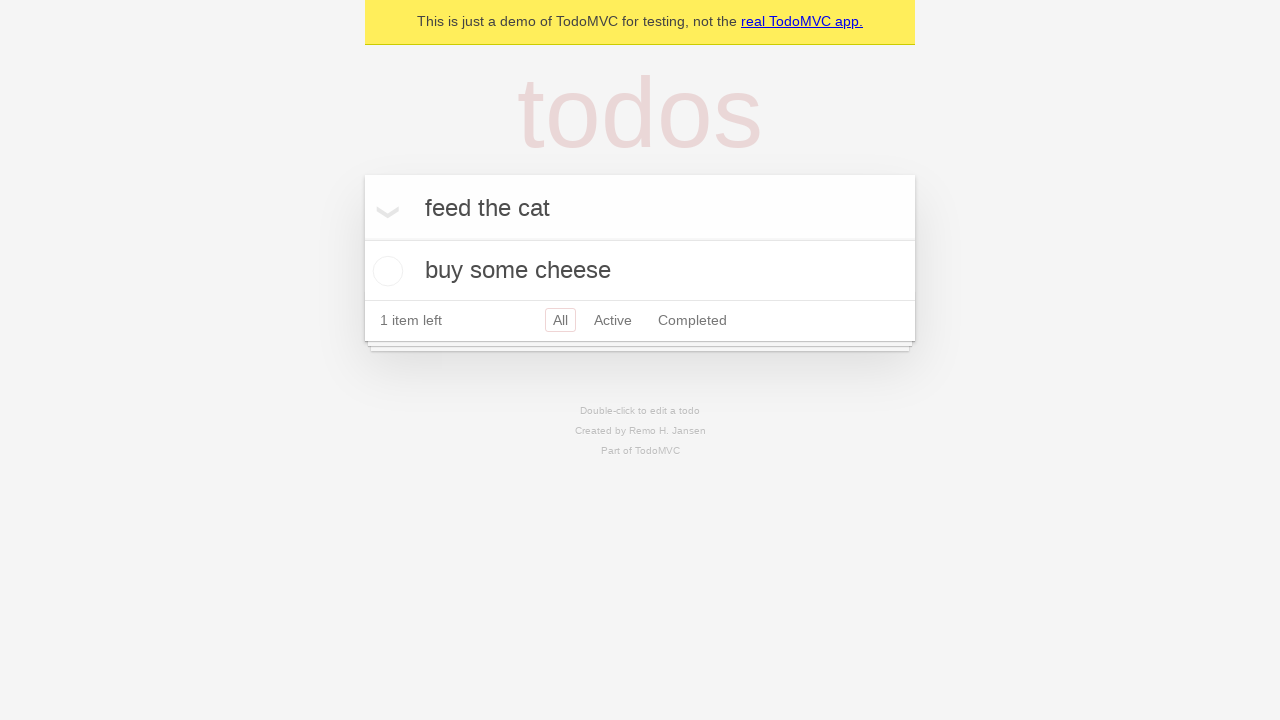

Pressed Enter to create todo 'feed the cat' on internal:attr=[placeholder="What needs to be done?"i]
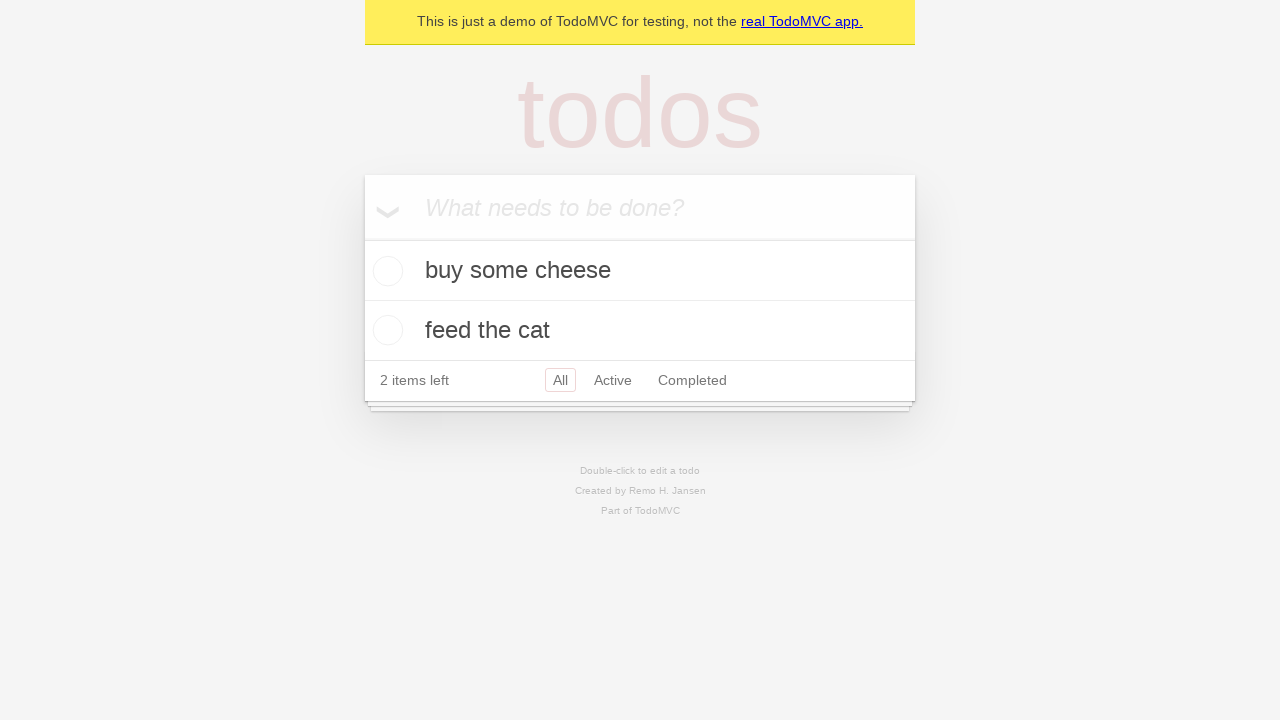

Filled new todo input with 'book a doctors appointment' on internal:attr=[placeholder="What needs to be done?"i]
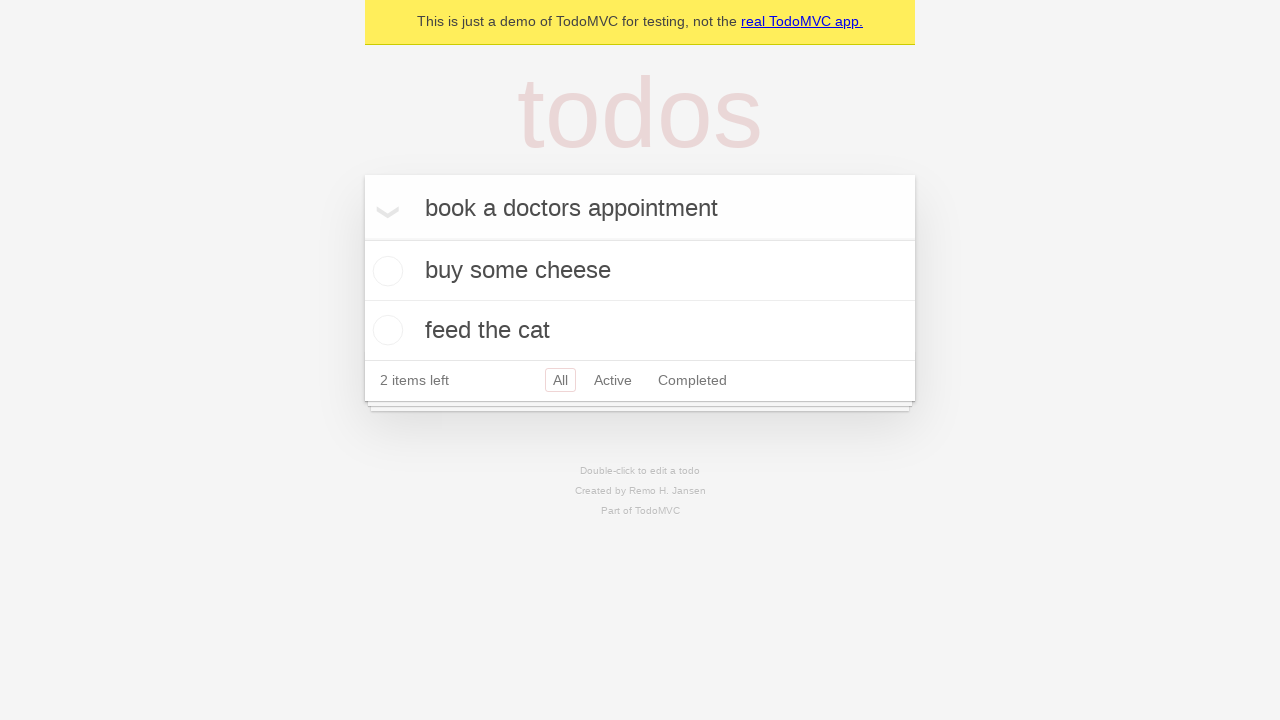

Pressed Enter to create todo 'book a doctors appointment' on internal:attr=[placeholder="What needs to be done?"i]
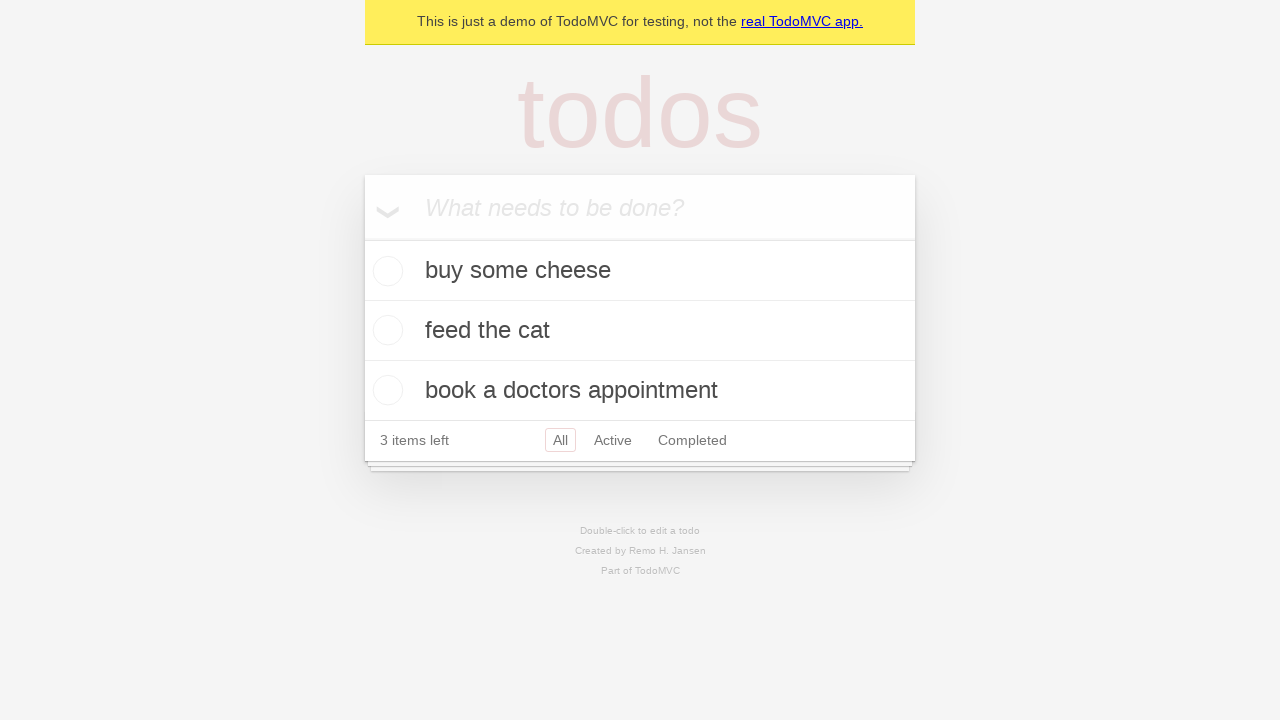

Clicked 'Mark all as complete' checkbox to check all todos at (362, 238) on internal:label="Mark all as complete"i
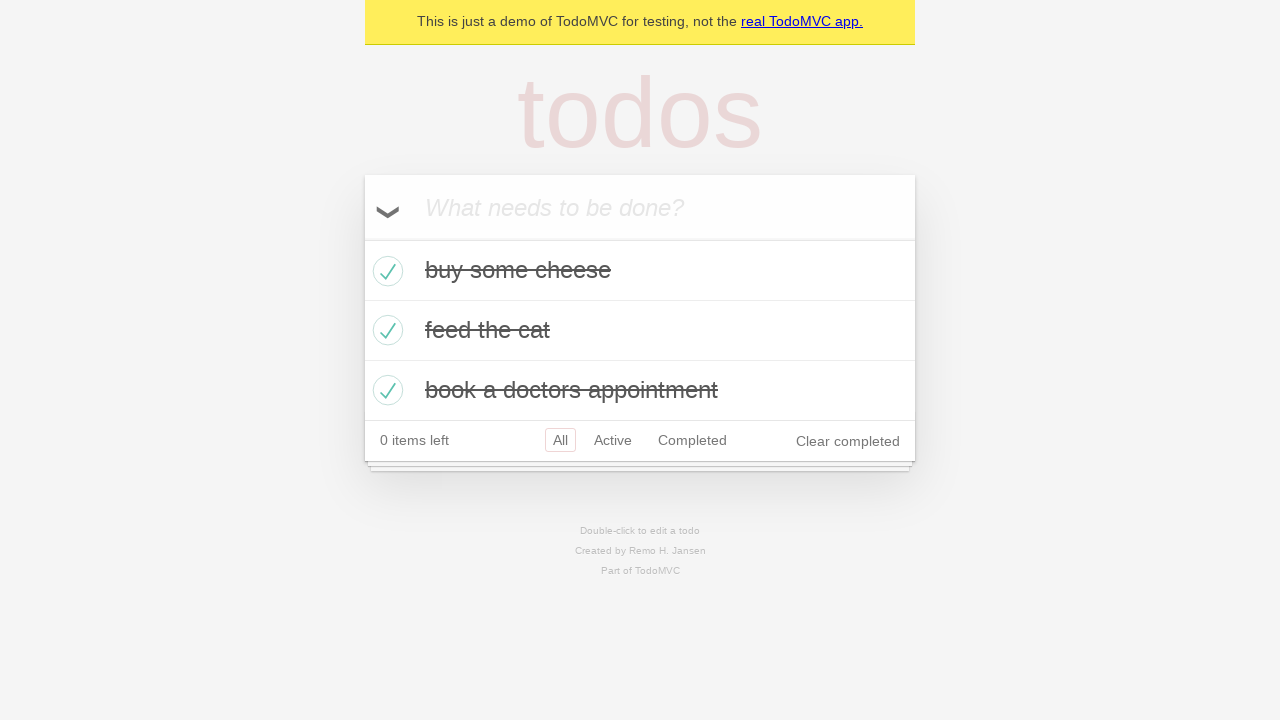

Unchecked the first todo item at (385, 271) on internal:testid=[data-testid="todo-item"s] >> nth=0 >> internal:role=checkbox
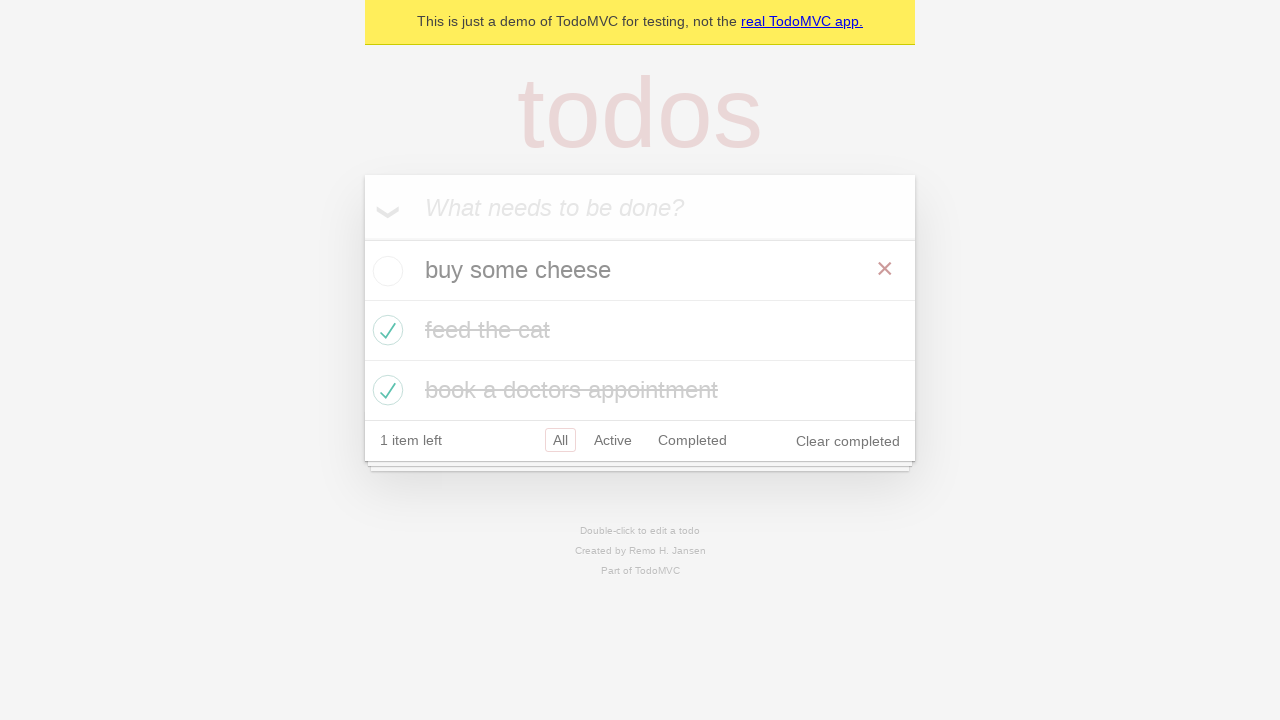

Checked the first todo item again at (385, 271) on internal:testid=[data-testid="todo-item"s] >> nth=0 >> internal:role=checkbox
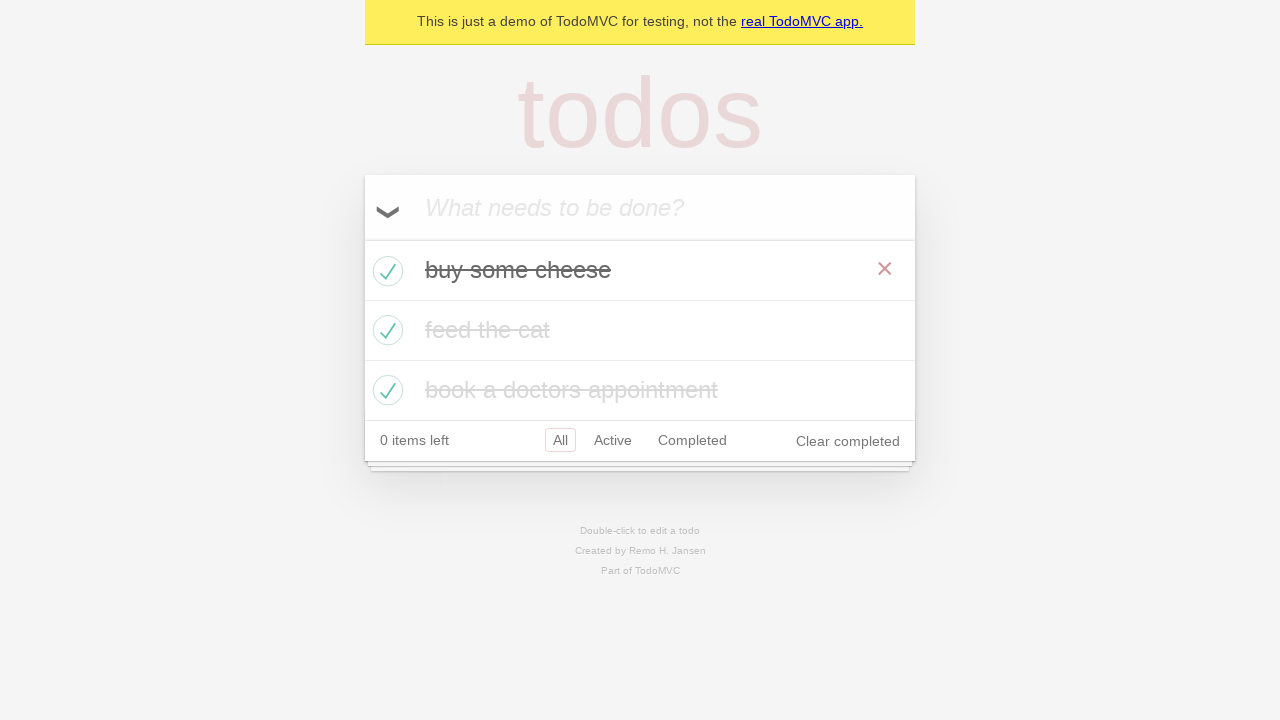

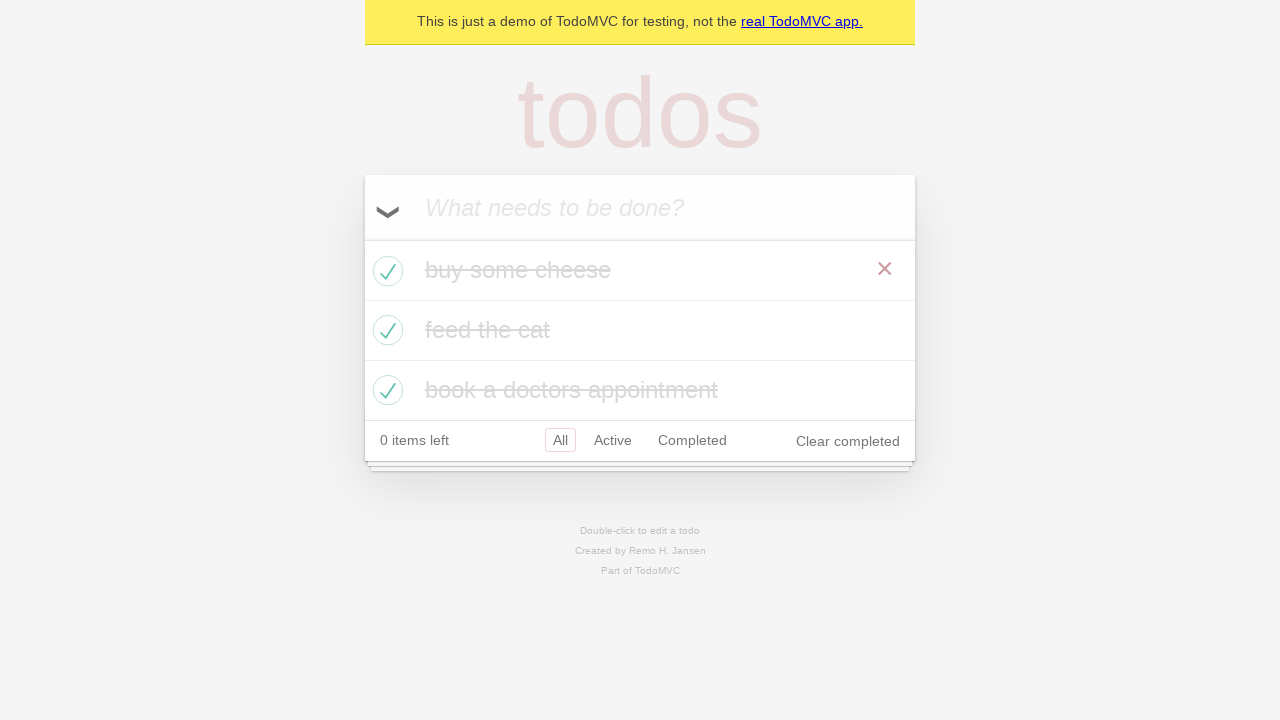